Tests that pressing Escape cancels editing and restores original text

Starting URL: https://demo.playwright.dev/todomvc

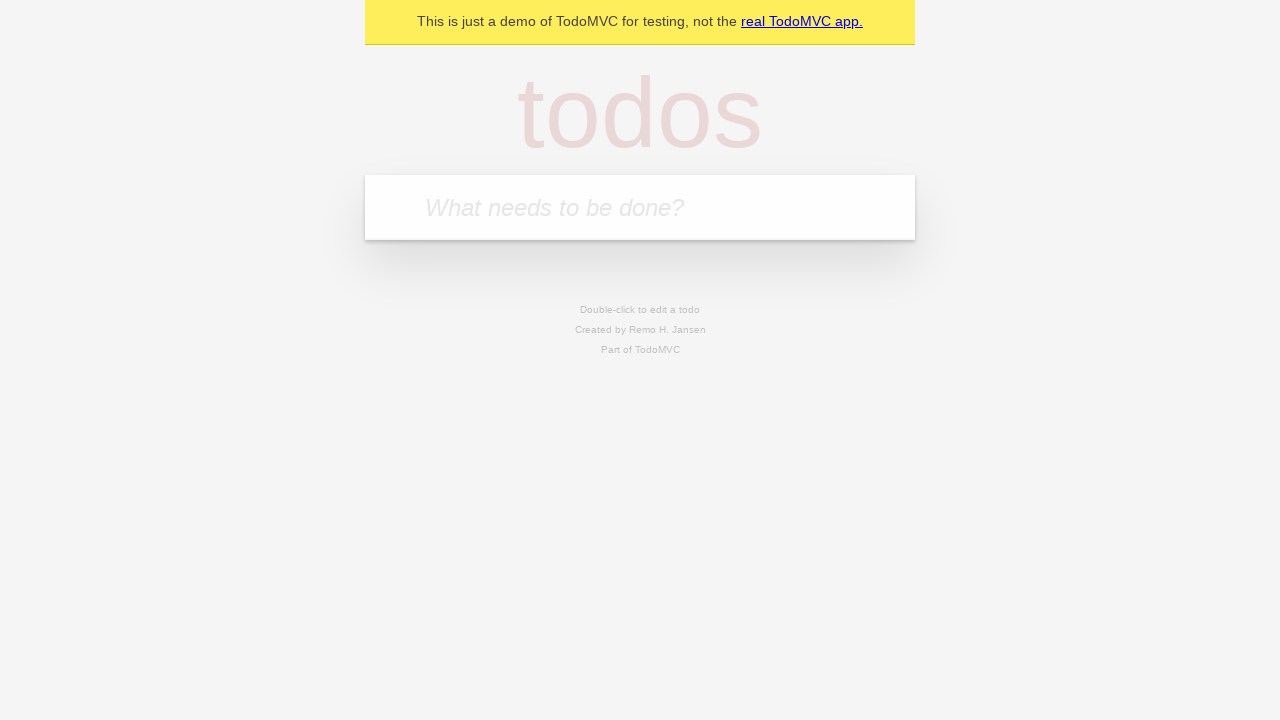

Filled new todo input with 'buy some cheese' on internal:attr=[placeholder="What needs to be done?"i]
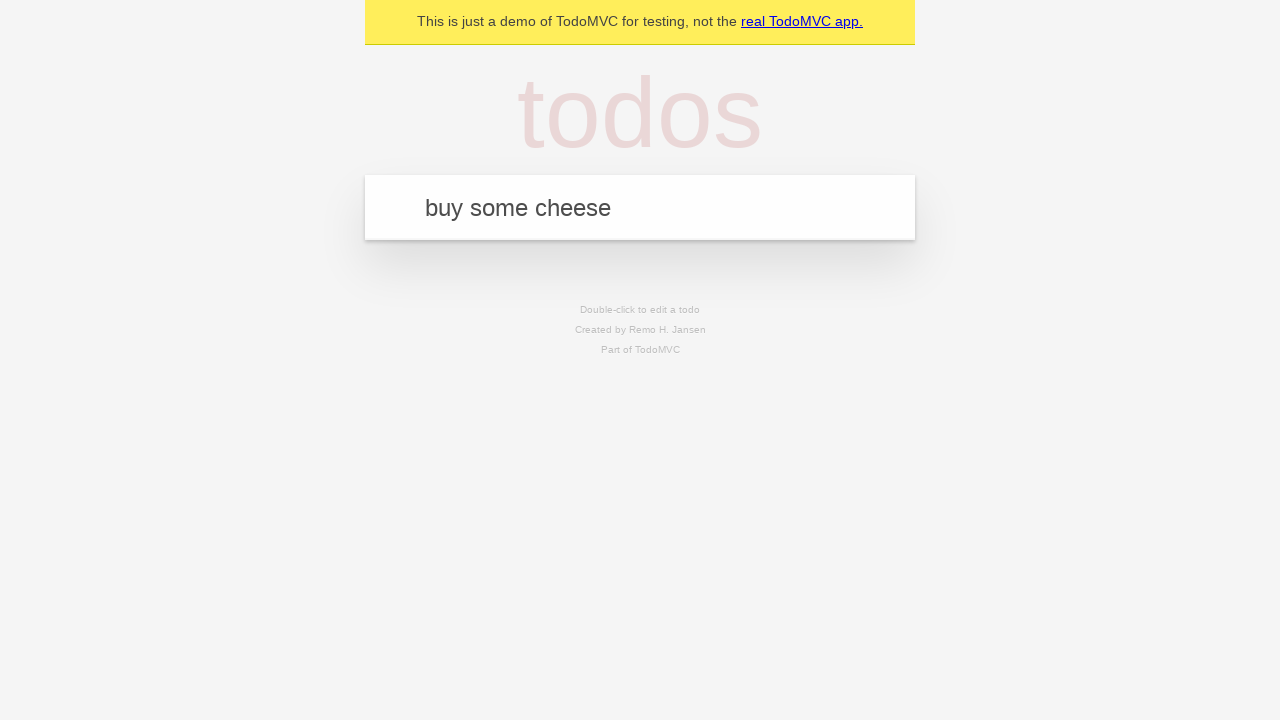

Pressed Enter to create first todo on internal:attr=[placeholder="What needs to be done?"i]
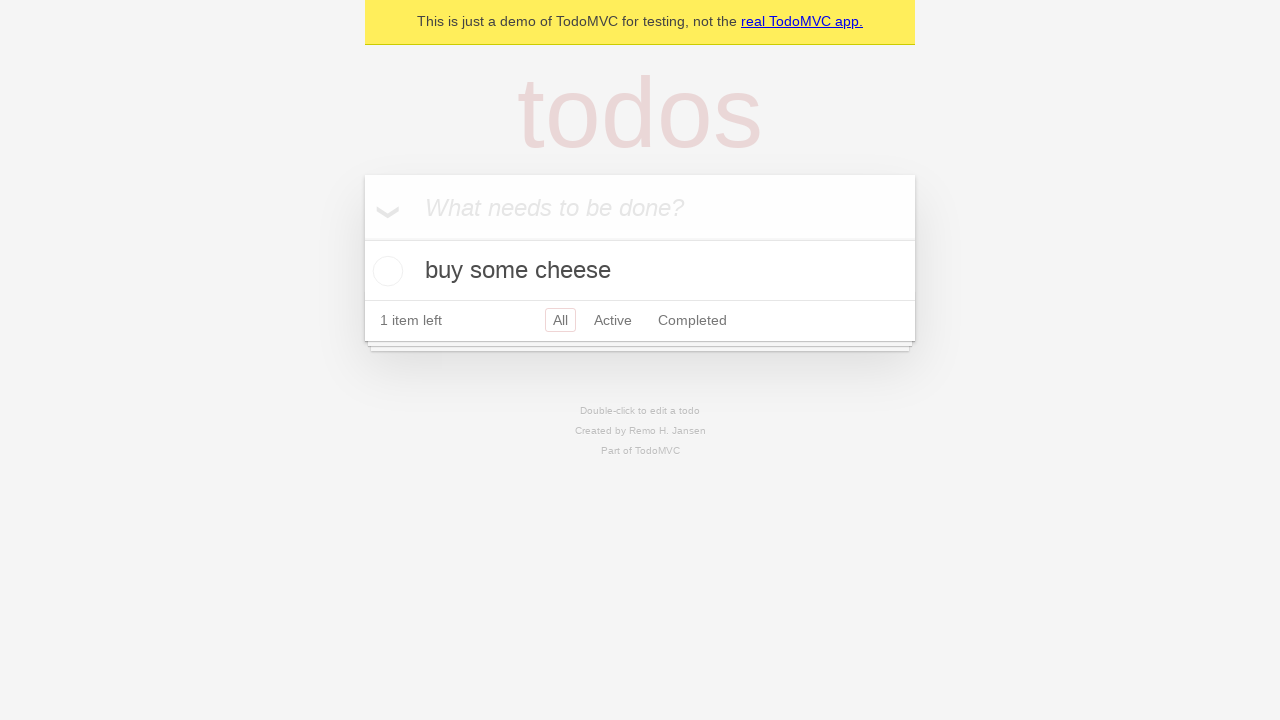

Filled new todo input with 'feed the cat' on internal:attr=[placeholder="What needs to be done?"i]
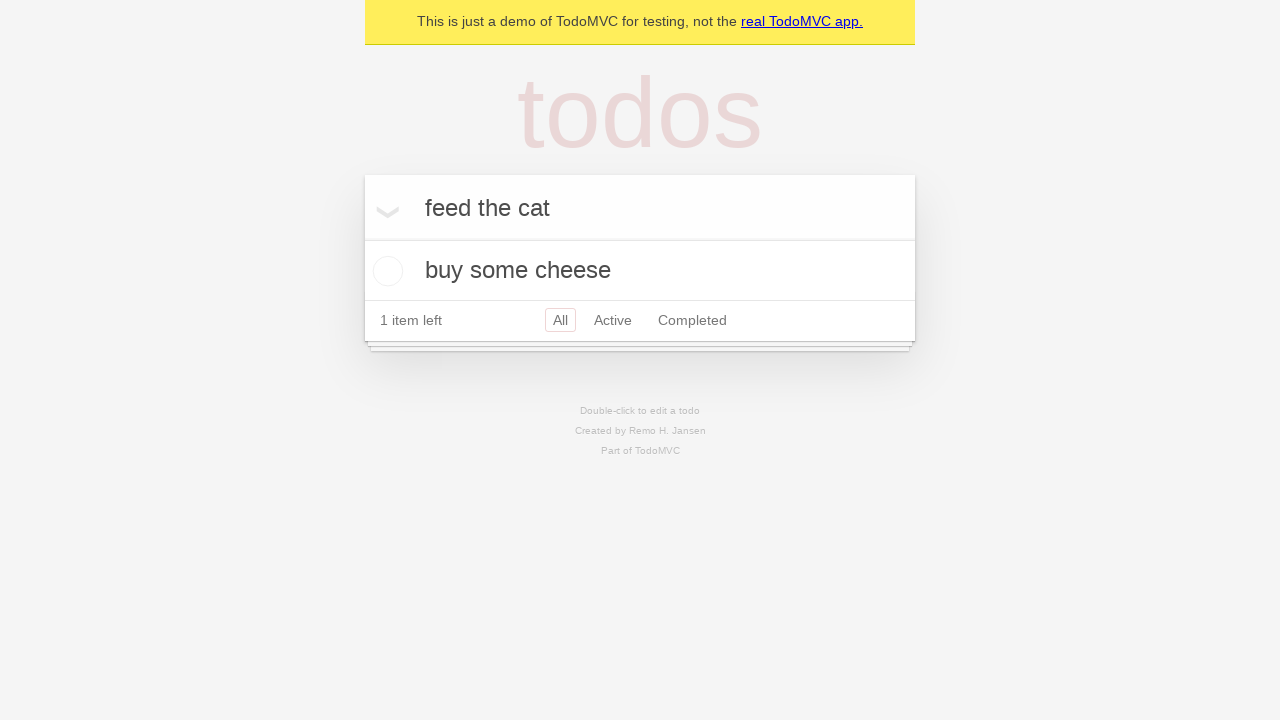

Pressed Enter to create second todo on internal:attr=[placeholder="What needs to be done?"i]
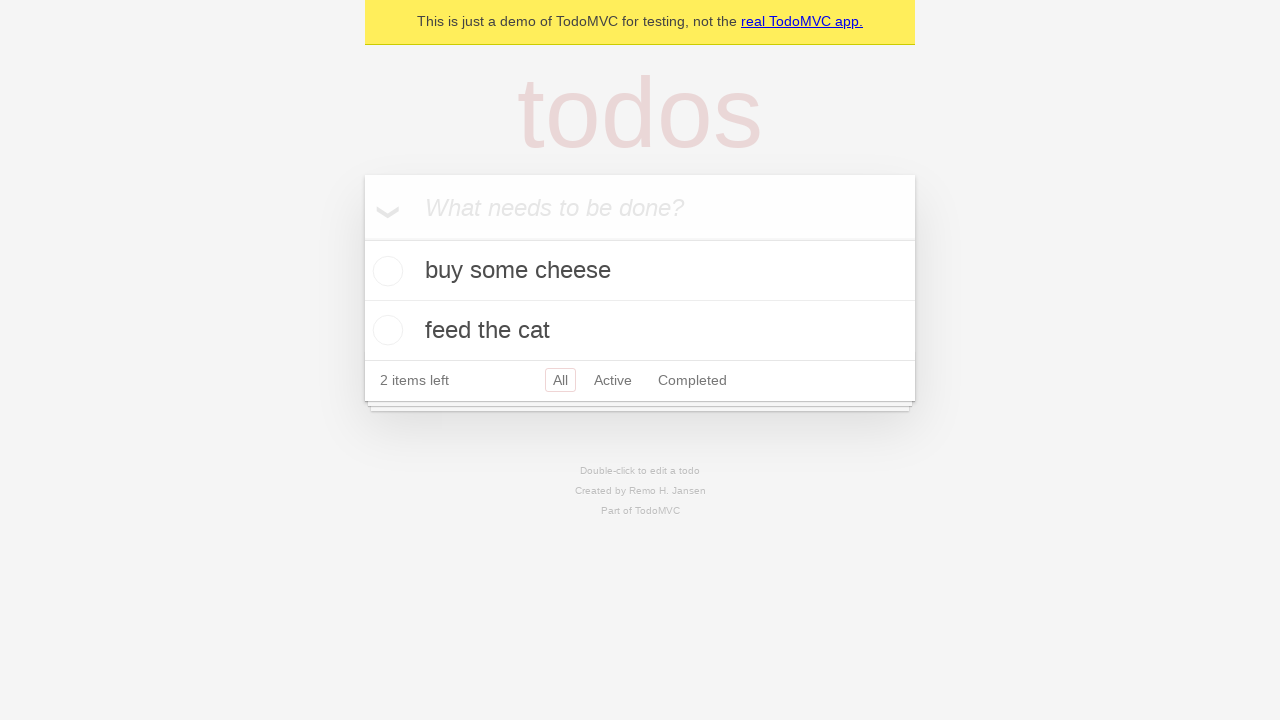

Filled new todo input with 'book a doctors appointment' on internal:attr=[placeholder="What needs to be done?"i]
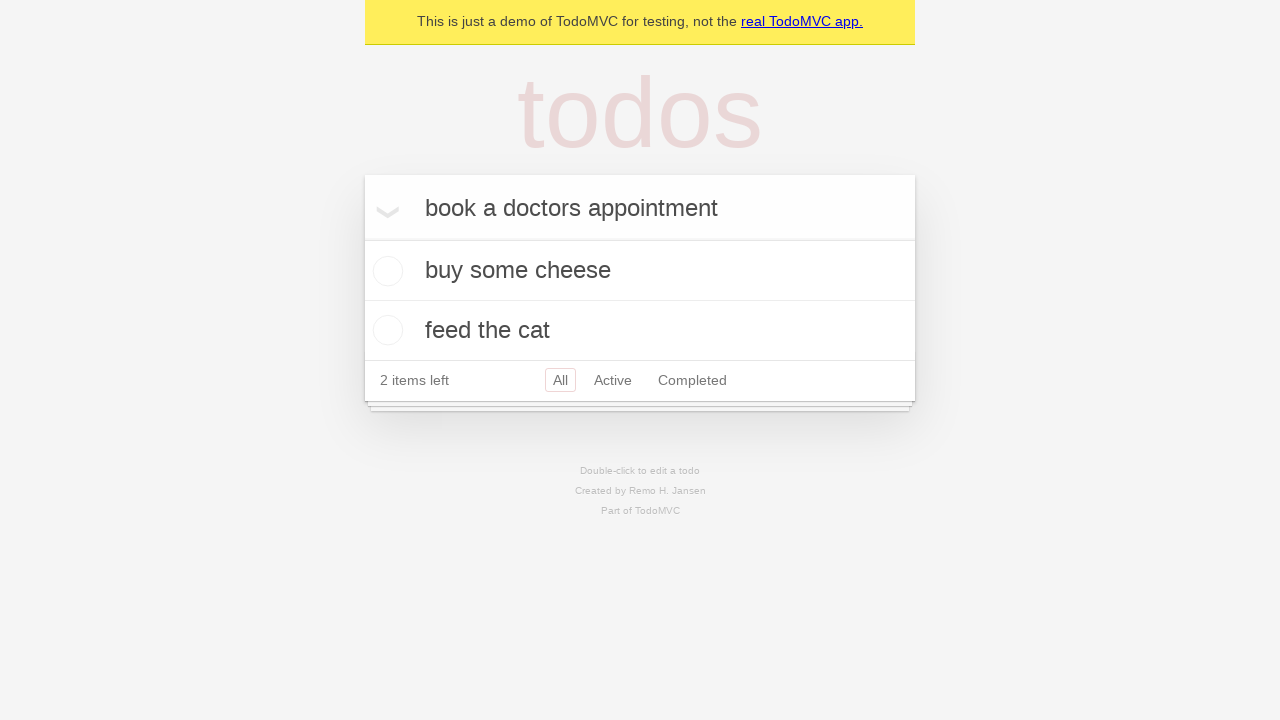

Pressed Enter to create third todo on internal:attr=[placeholder="What needs to be done?"i]
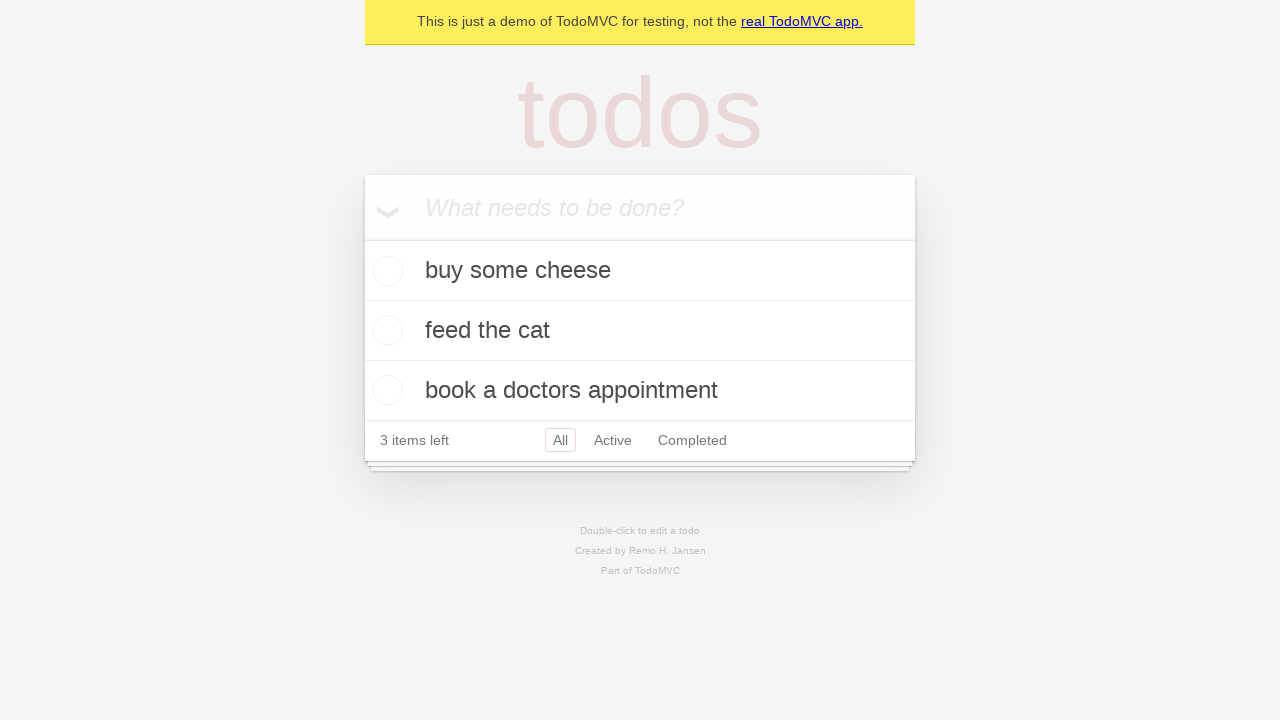

Verified all 3 todos have been added to the list
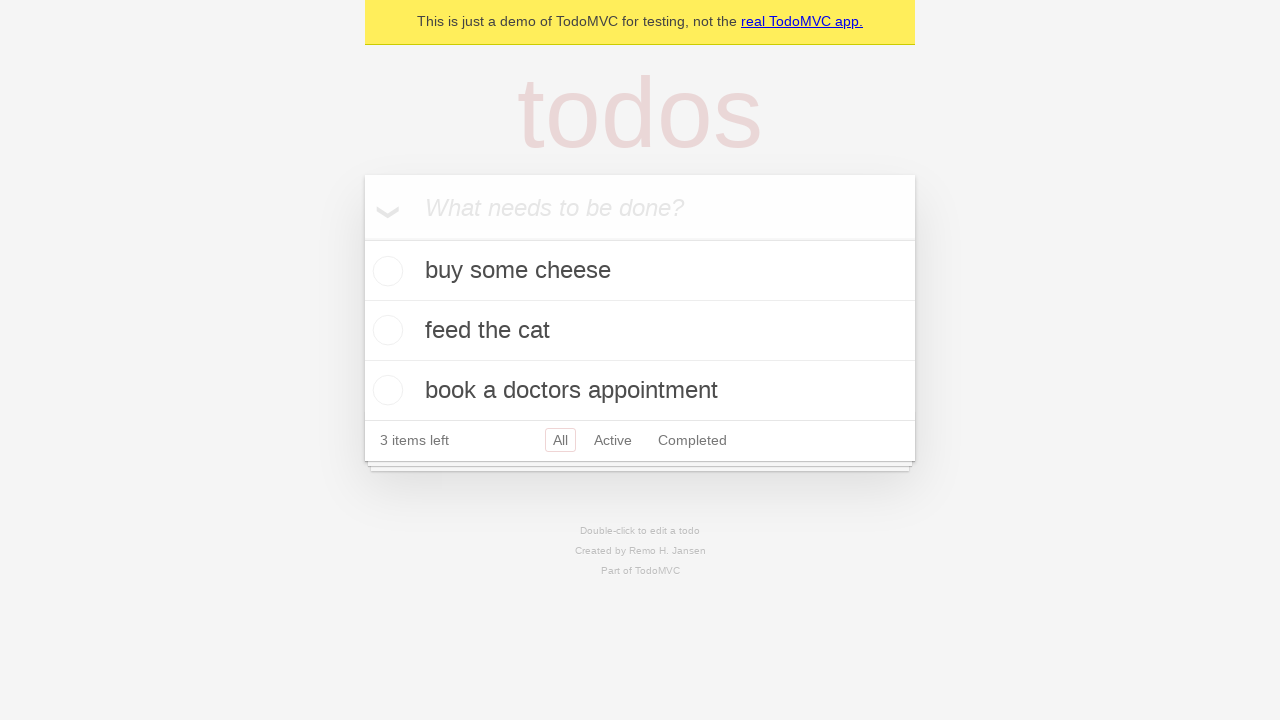

Double-clicked second todo item to enter edit mode at (640, 331) on internal:testid=[data-testid="todo-item"s] >> nth=1
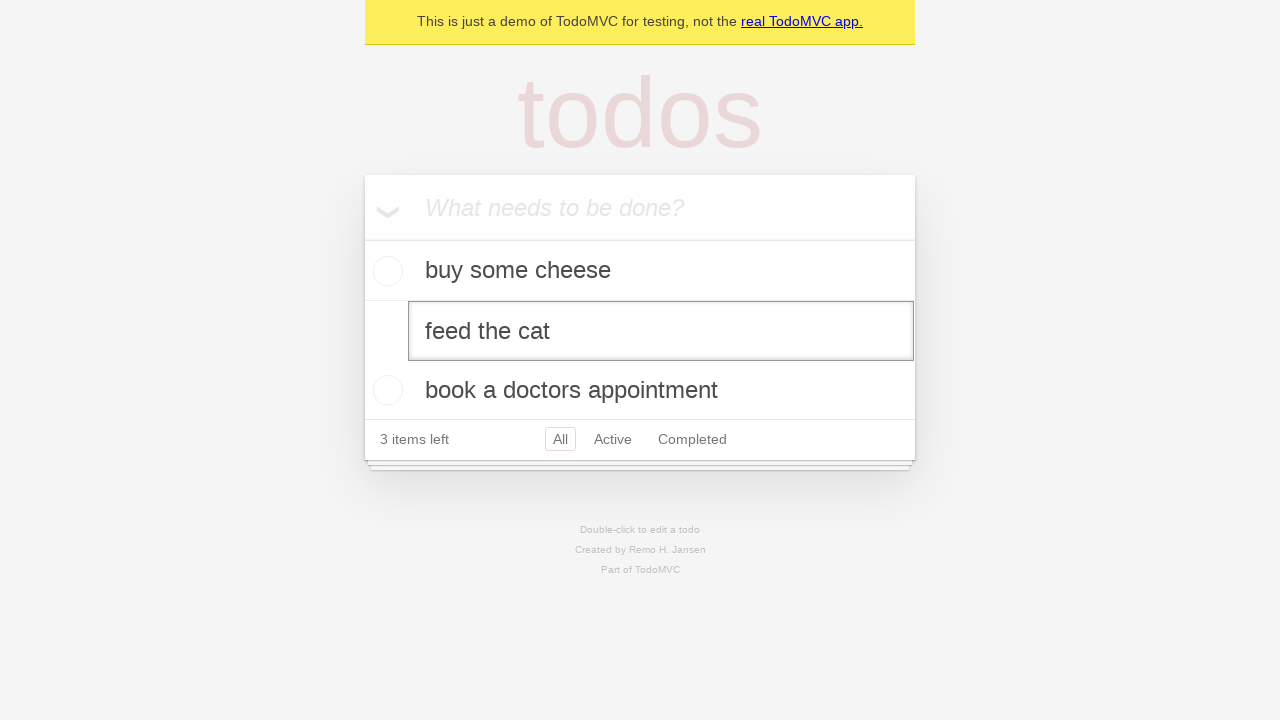

Filled edit field with 'buy some sausages' on internal:testid=[data-testid="todo-item"s] >> nth=1 >> internal:role=textbox[nam
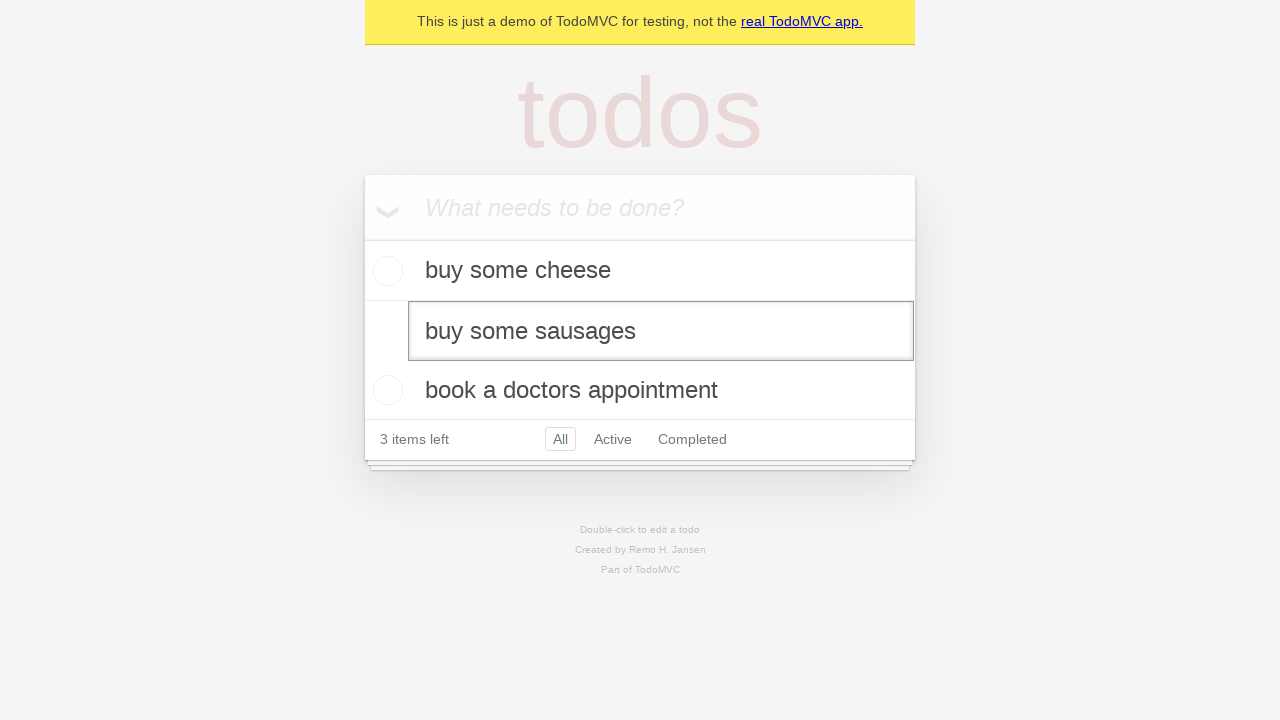

Pressed Escape to cancel edit and restore original text on internal:testid=[data-testid="todo-item"s] >> nth=1 >> internal:role=textbox[nam
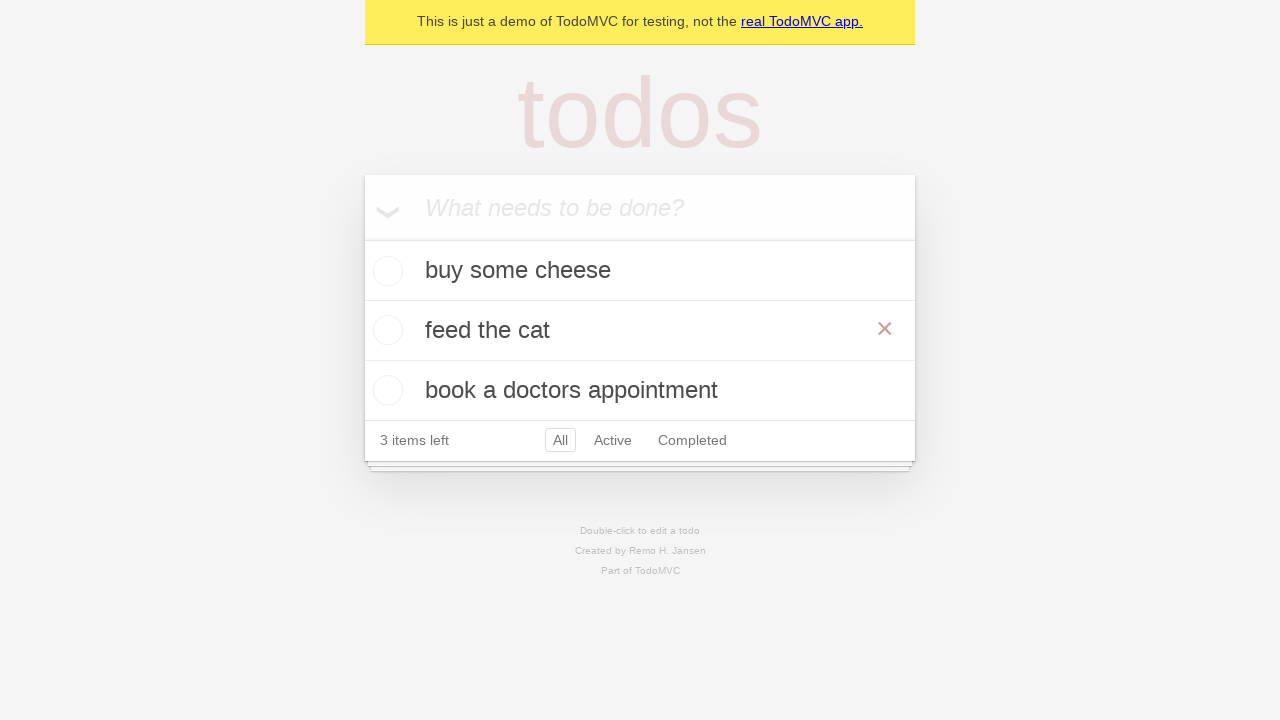

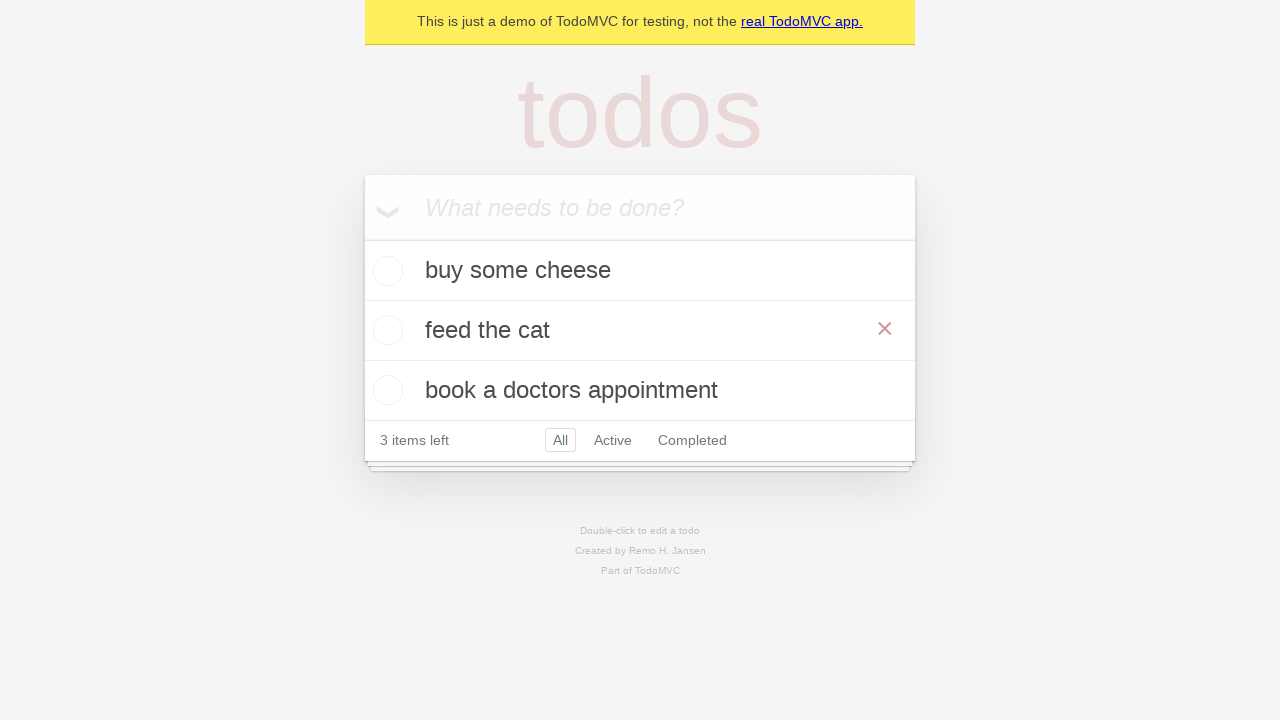